Tests a practice form by filling in personal details (name, email, password, gender, date of birth), selecting options from dropdowns and radio buttons, and submitting the form to verify a success message is displayed.

Starting URL: https://rahulshettyacademy.com/angularpractice/

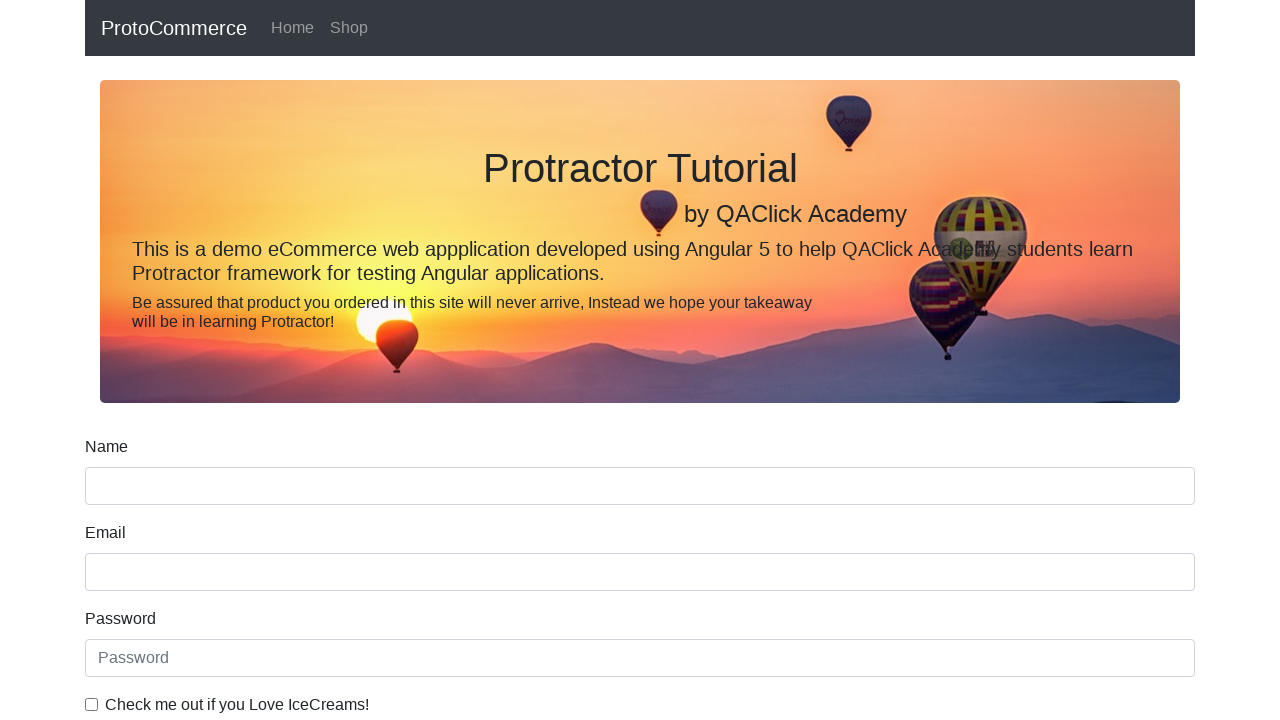

Filled name field with 'QA Tester' on input[name='name']
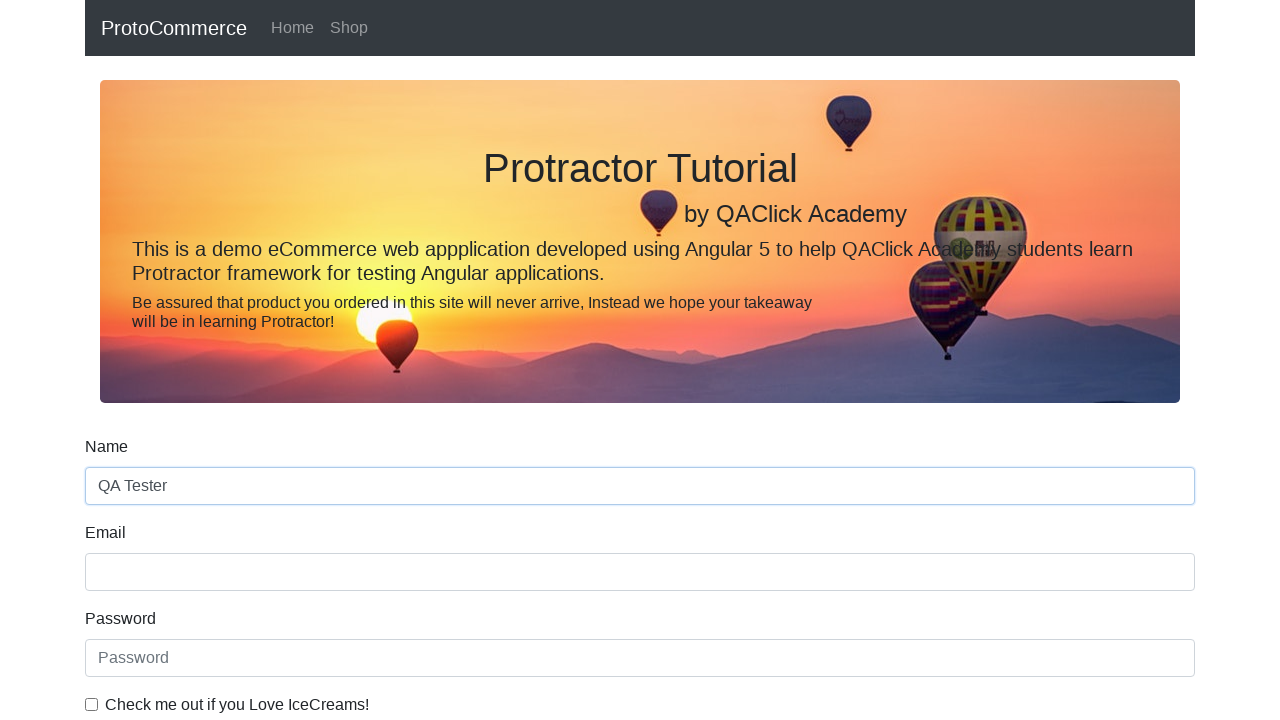

Filled email field with 'qatest@yopmail.com' on input[name='email']
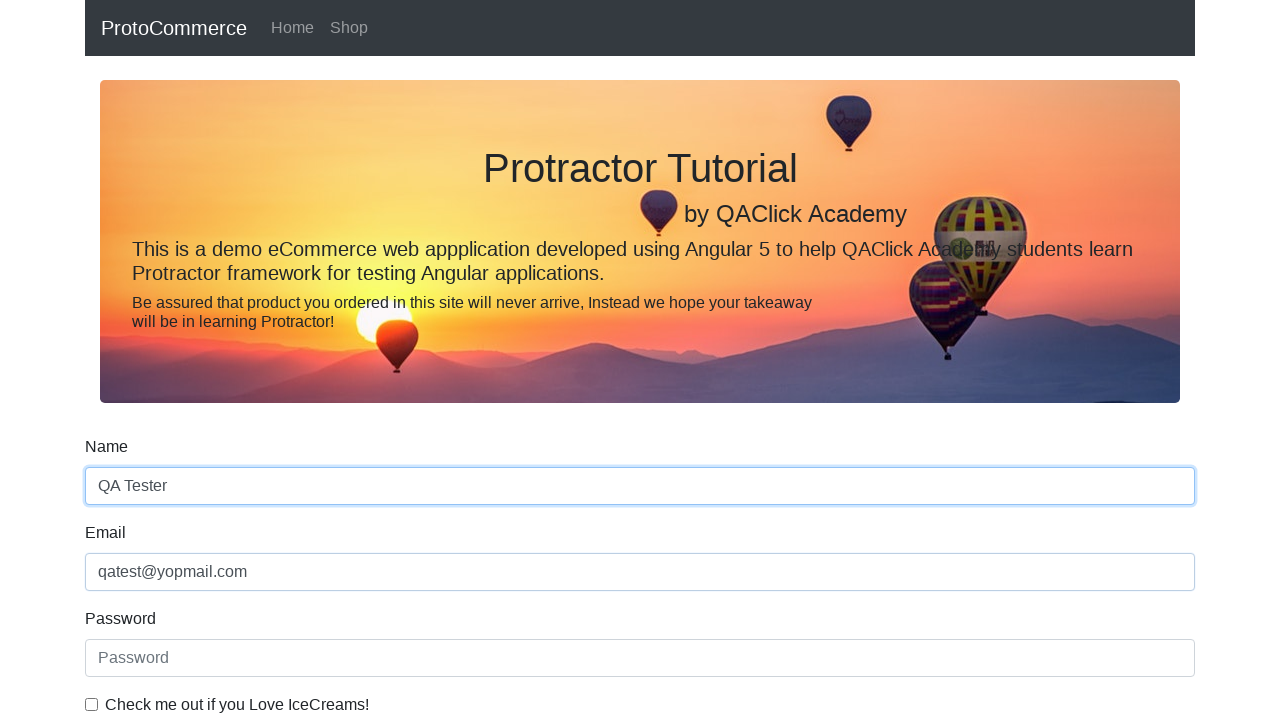

Filled password field with 'Testme@123' on #exampleInputPassword1
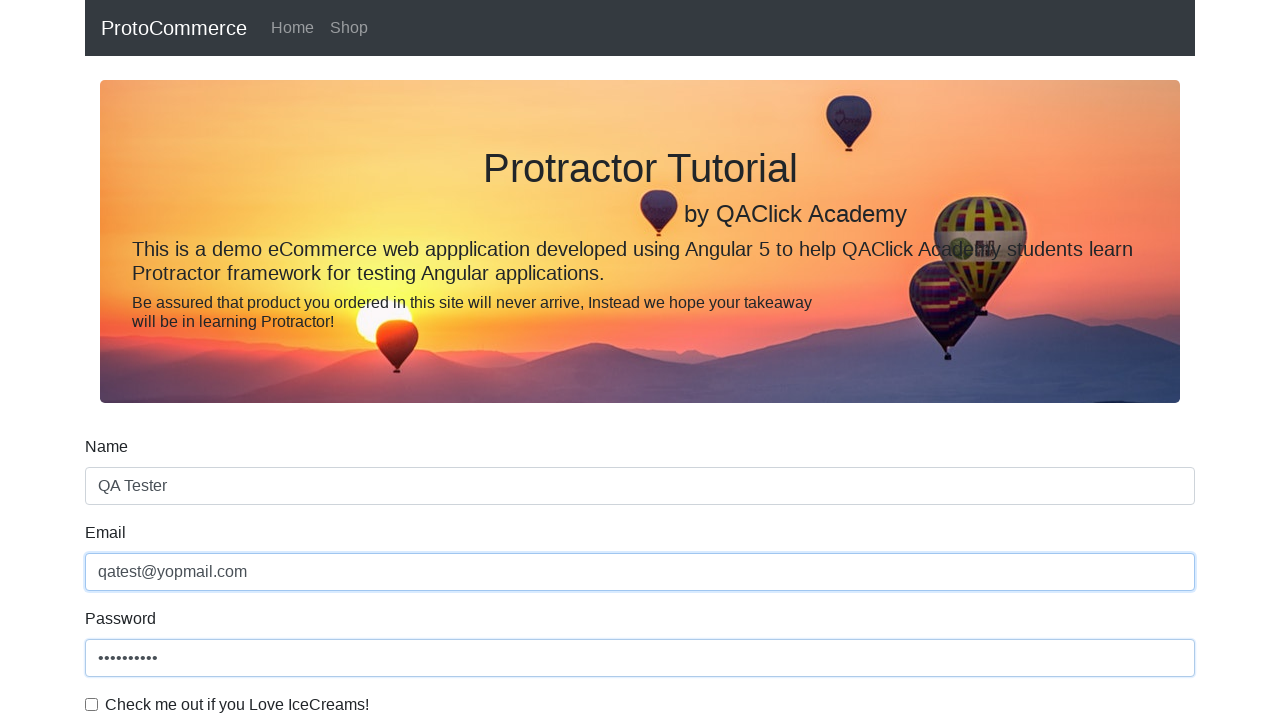

Checked the example checkbox at (92, 704) on #exampleCheck1
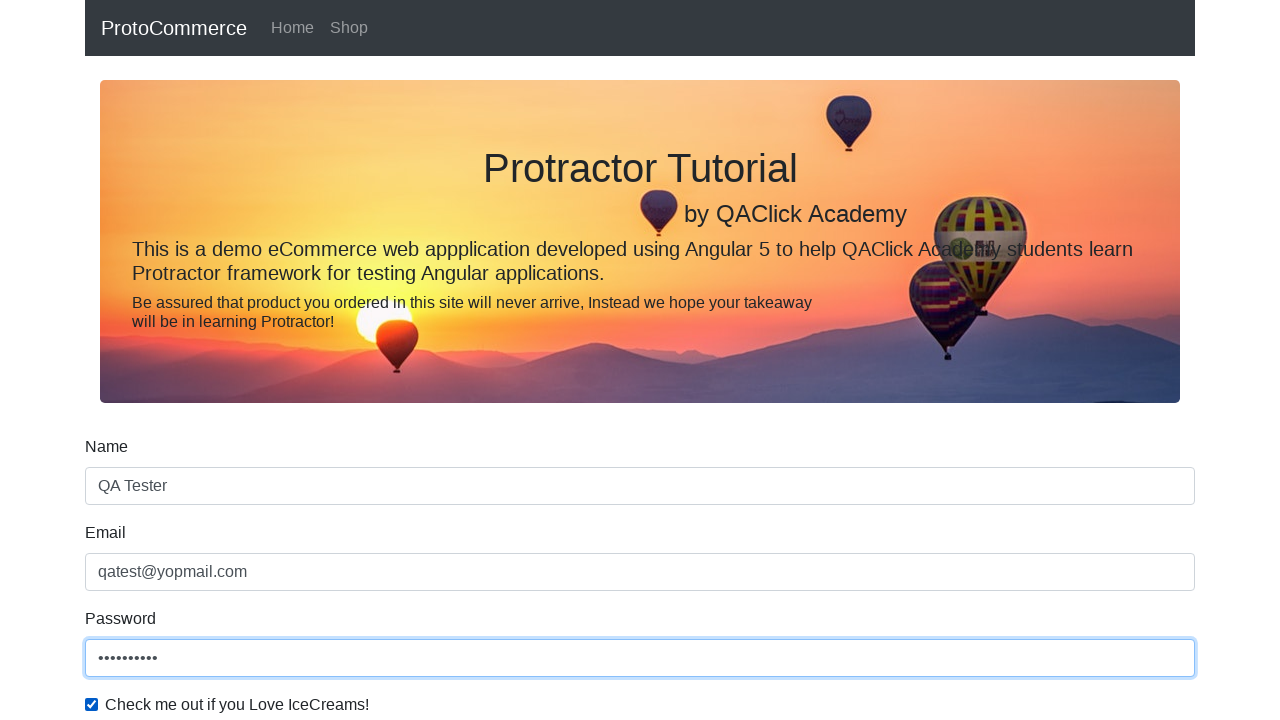

Selected 'Female' from the gender dropdown on #exampleFormControlSelect1
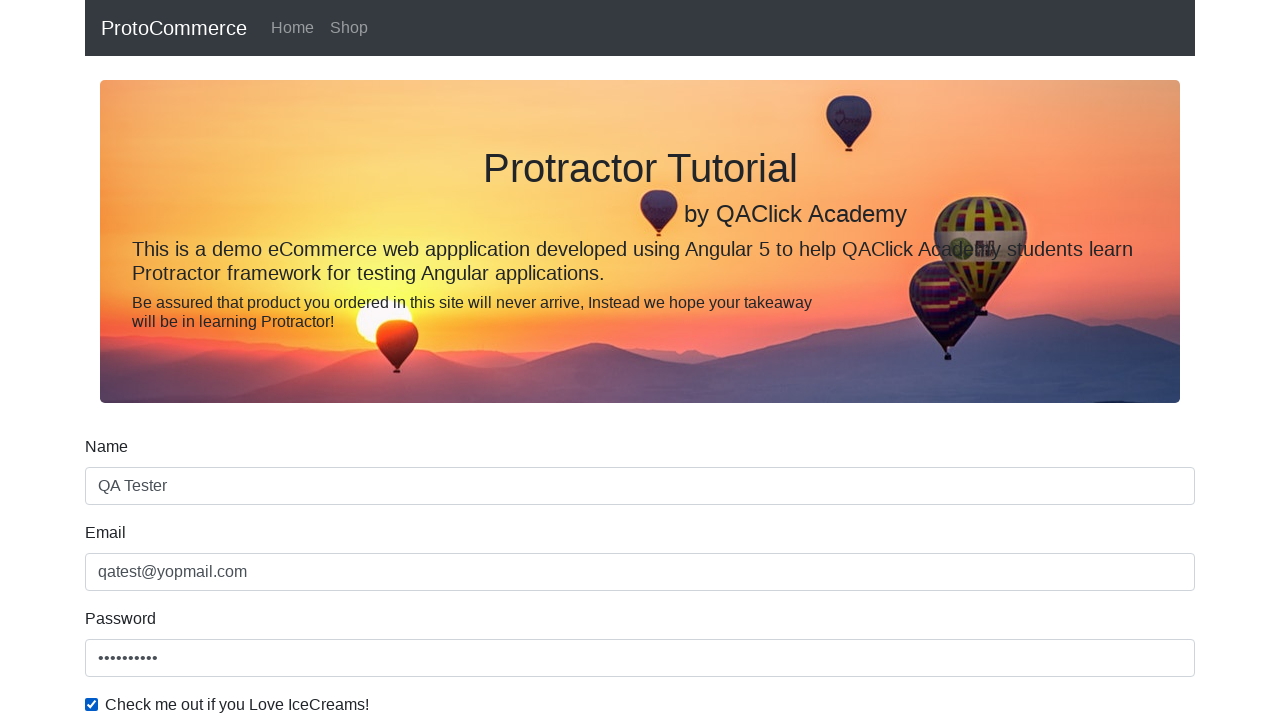

Clicked the 'Student' radio button at (238, 360) on #inlineRadio1
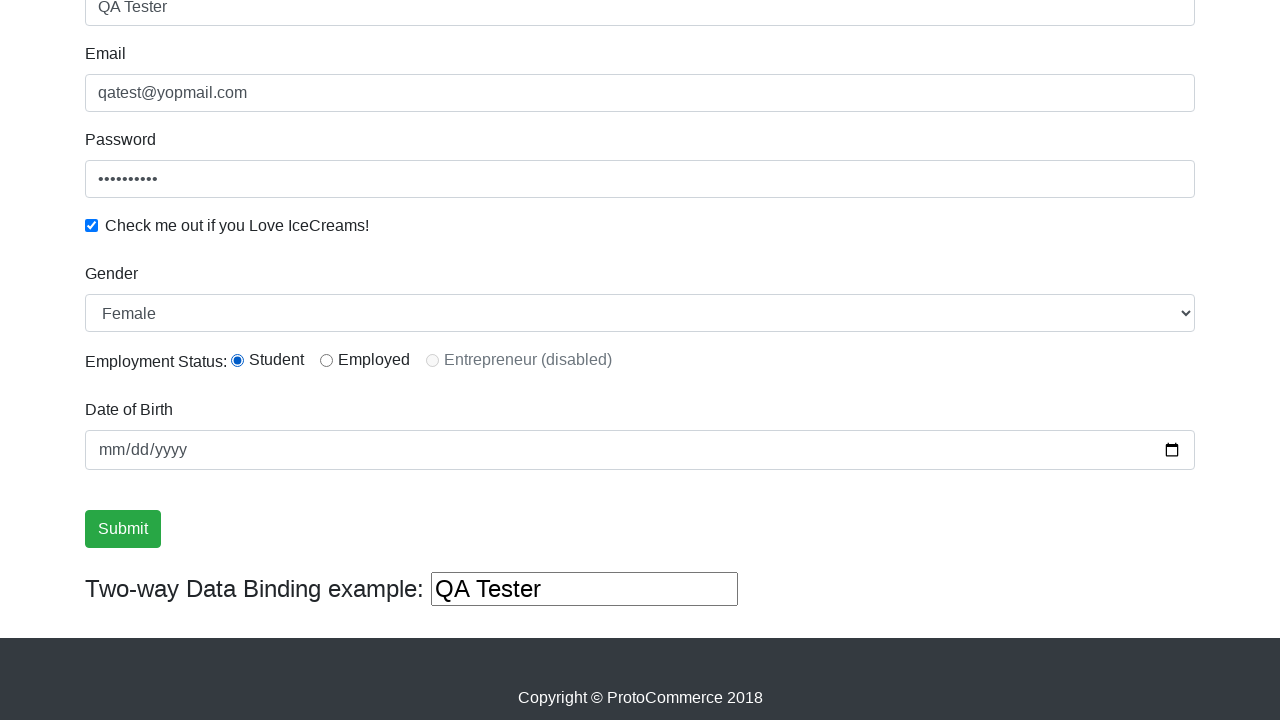

Filled birthday field with '2023-11-29' on input[name='bday']
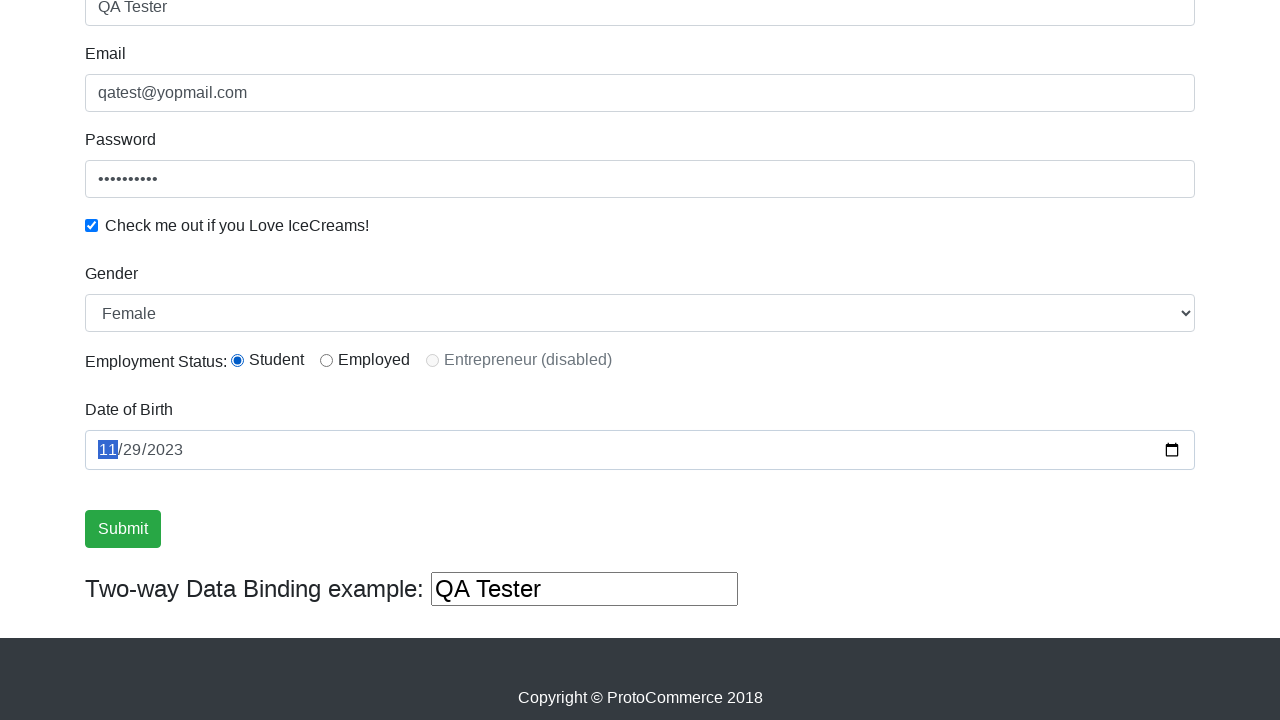

Clicked the submit button at (123, 529) on input[type='submit']
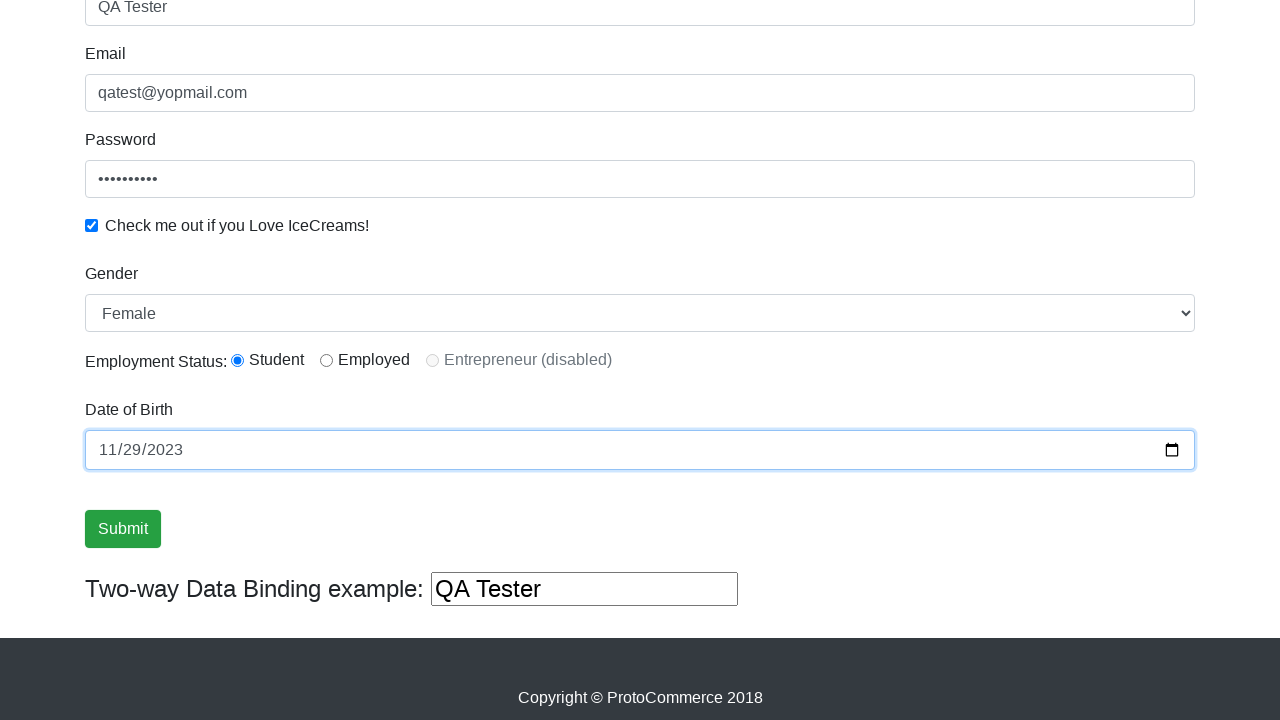

Success message appeared and form submission was verified
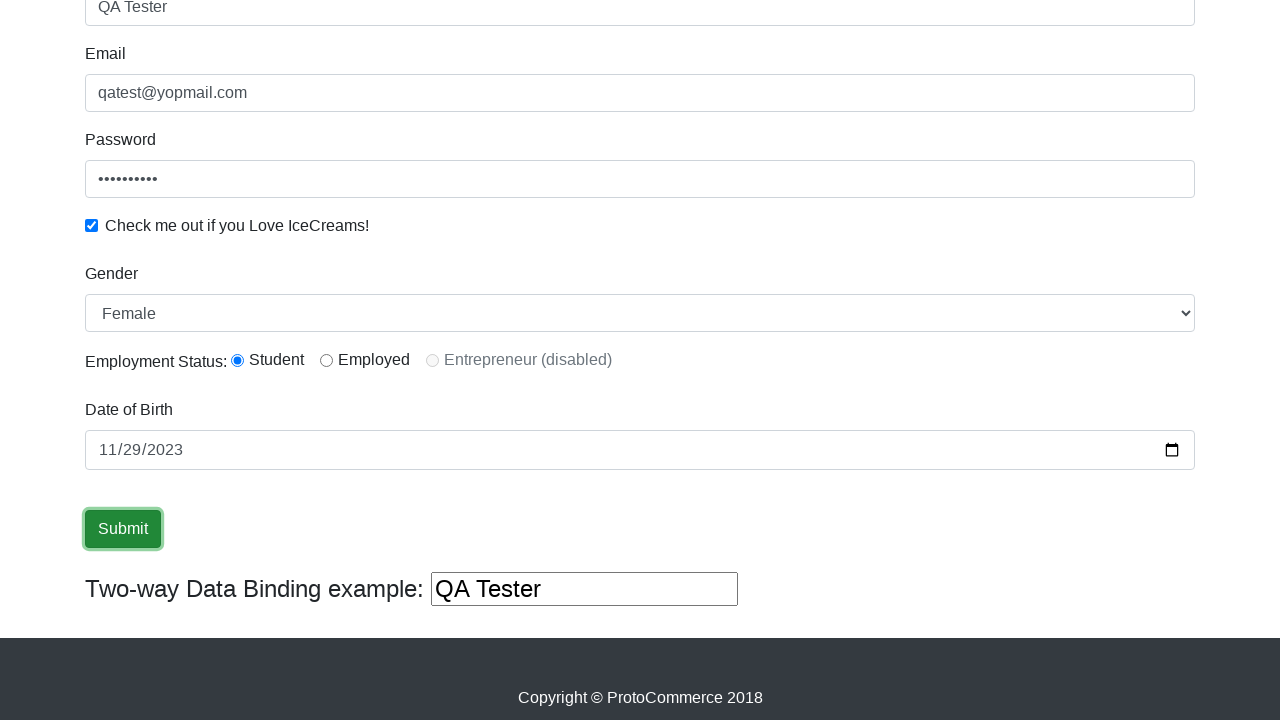

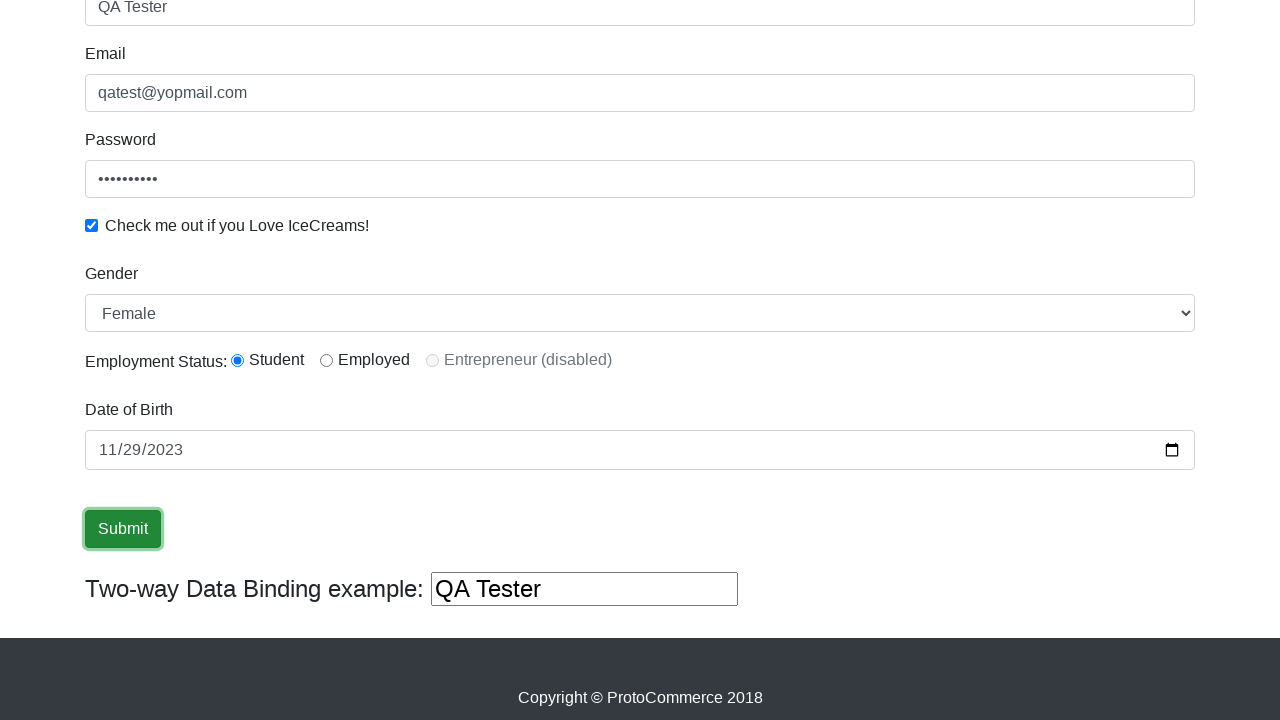